Tests the search functionality on the Python.org website by entering "pycon" in the search box and submitting the search

Starting URL: http://www.python.org

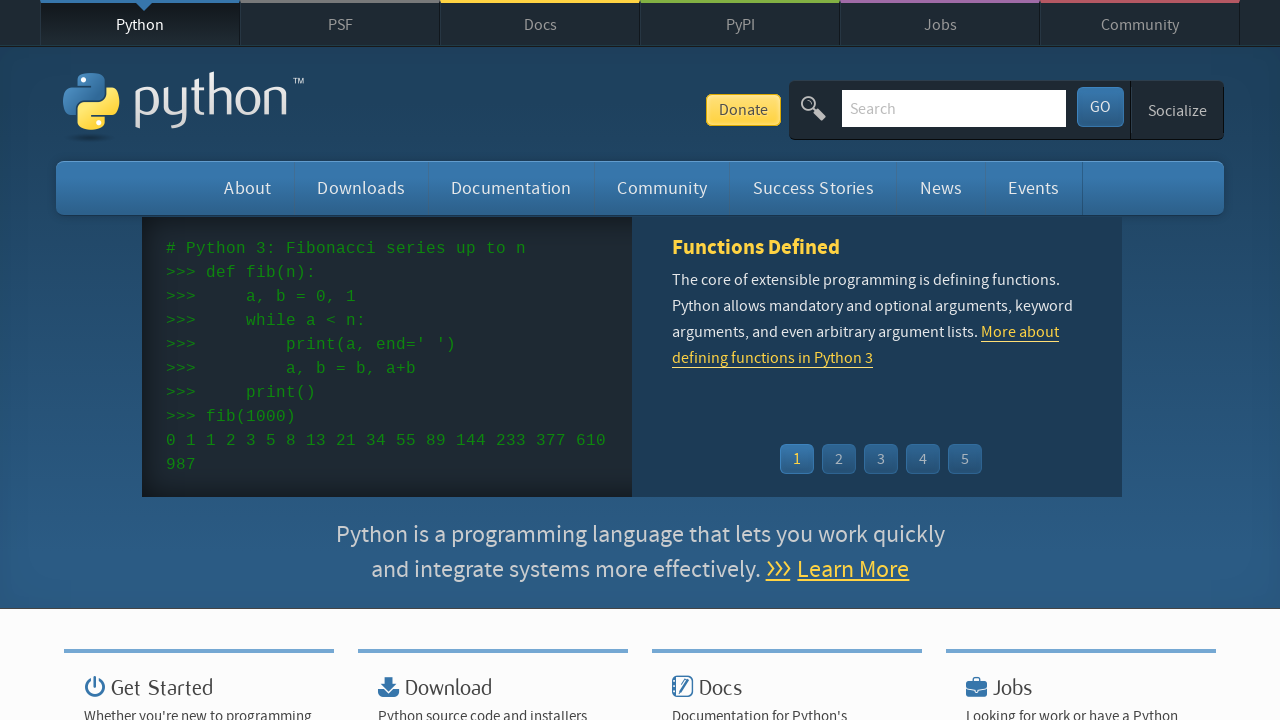

Filled search box with 'pycon' on input[name='q']
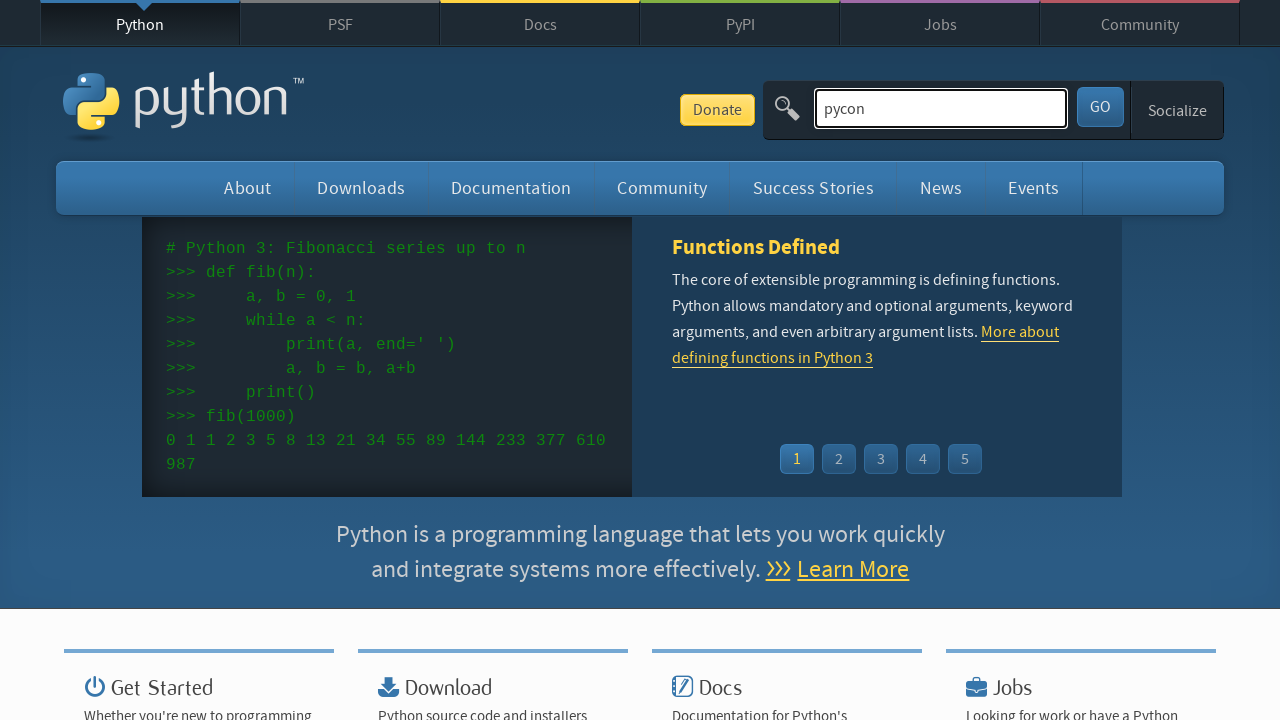

Pressed Enter to submit the search on input[name='q']
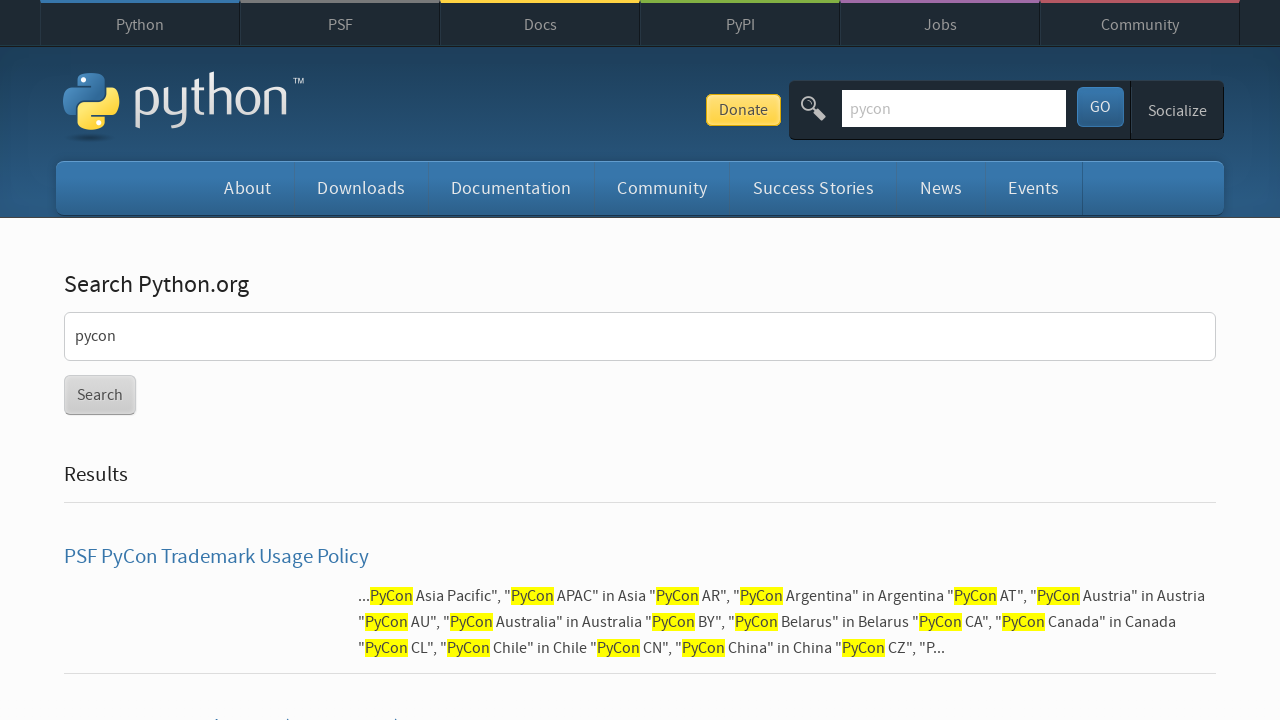

Search results loaded (networkidle state reached)
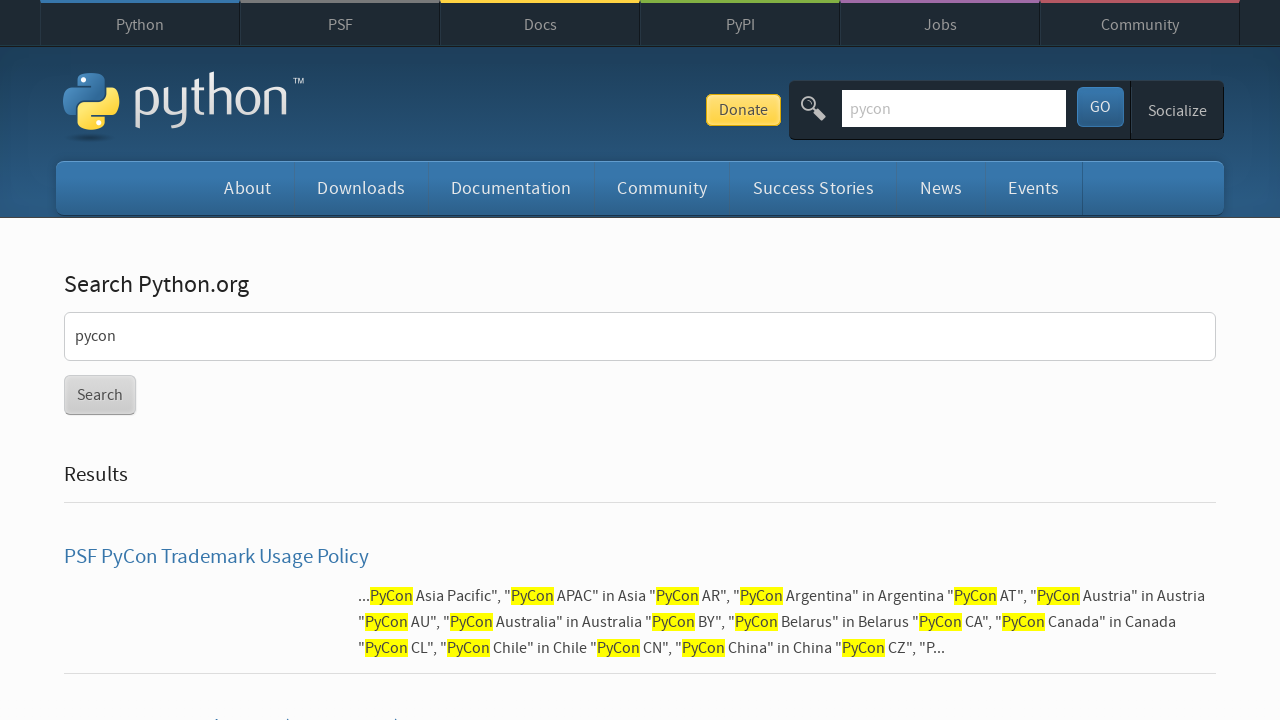

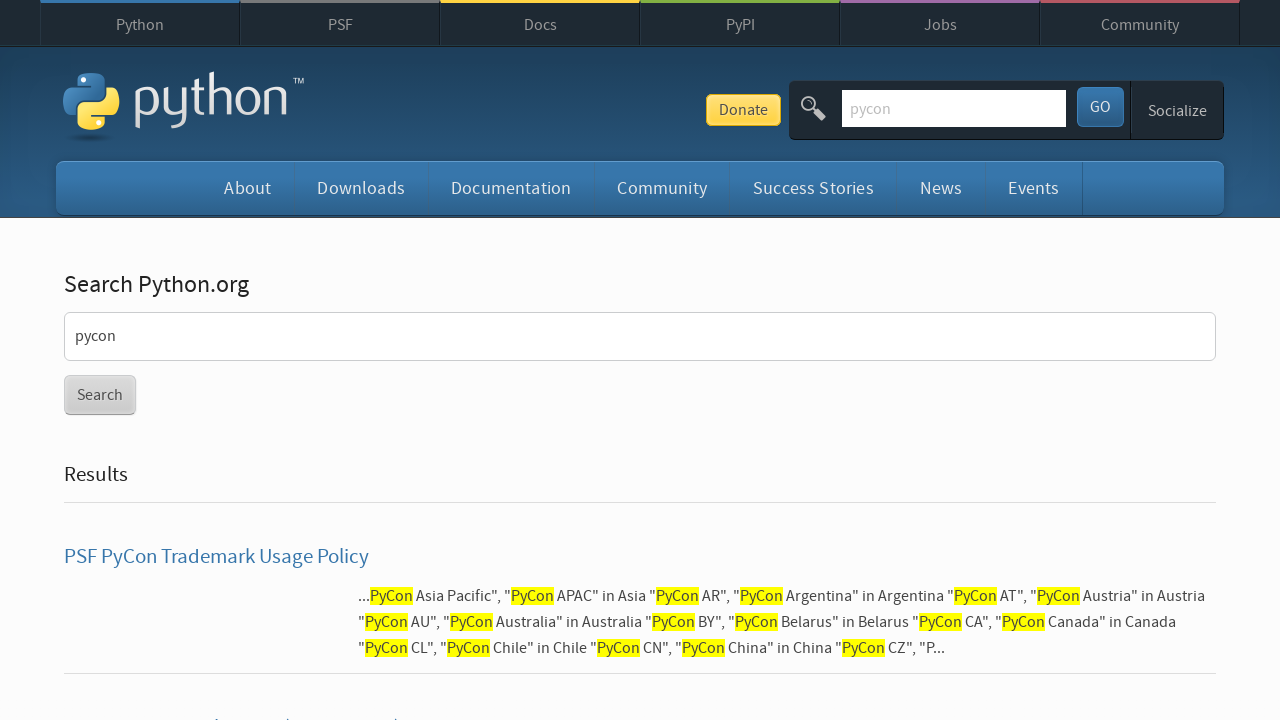